Tests various form elements on a practice page including radio buttons, autocomplete, dropdown, and checkboxes

Starting URL: https://rahulshettyacademy.com/AutomationPractice/

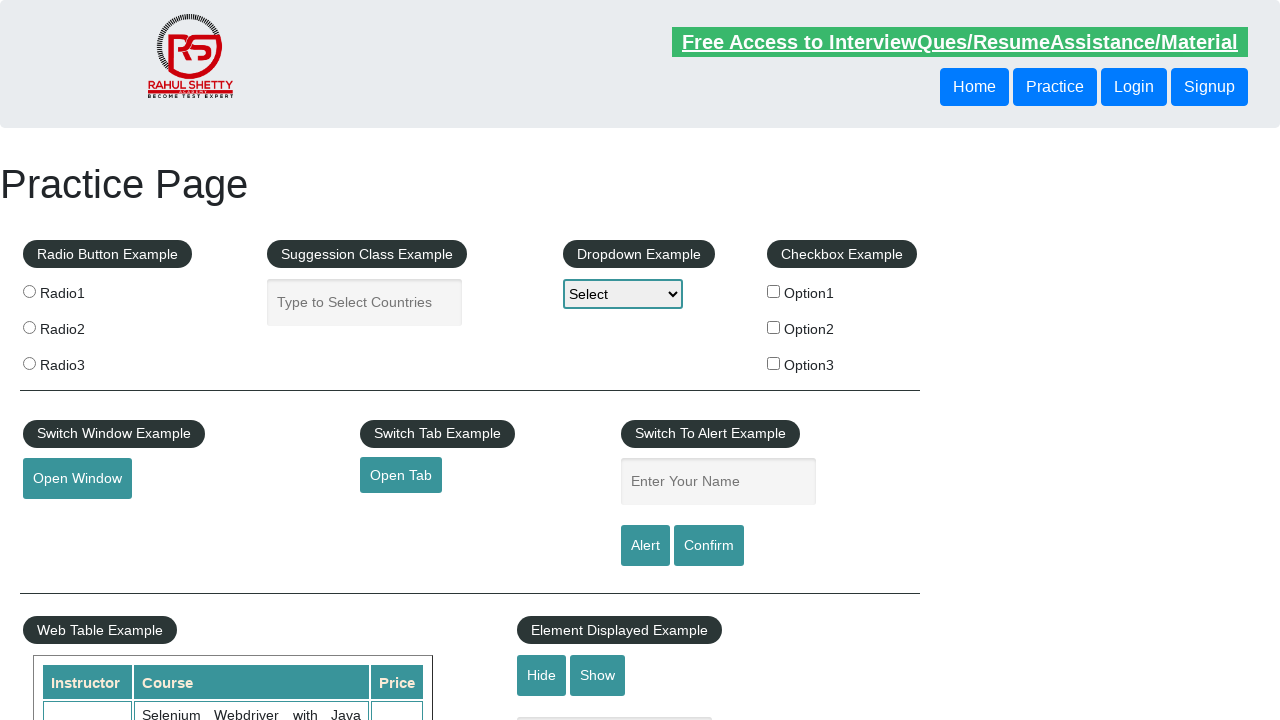

Clicked radio button at (29, 291) on input[name='radioButton']
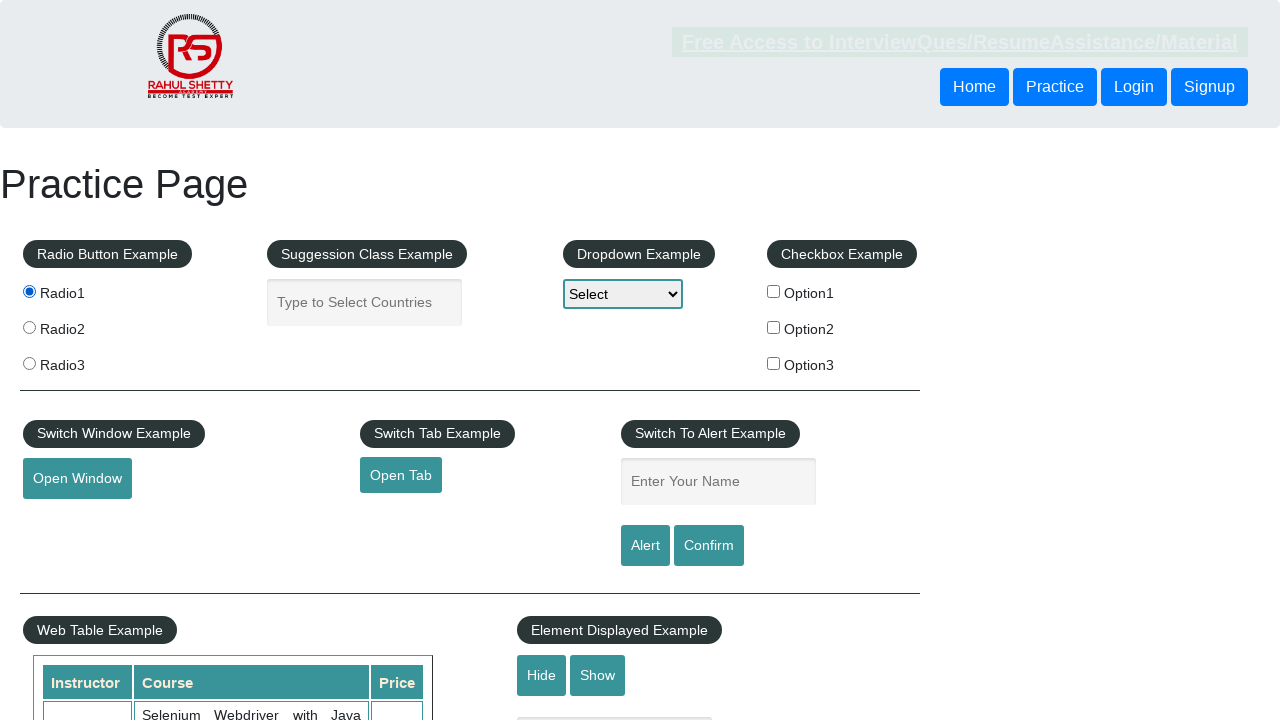

Filled autocomplete field with 'India' on #autocomplete
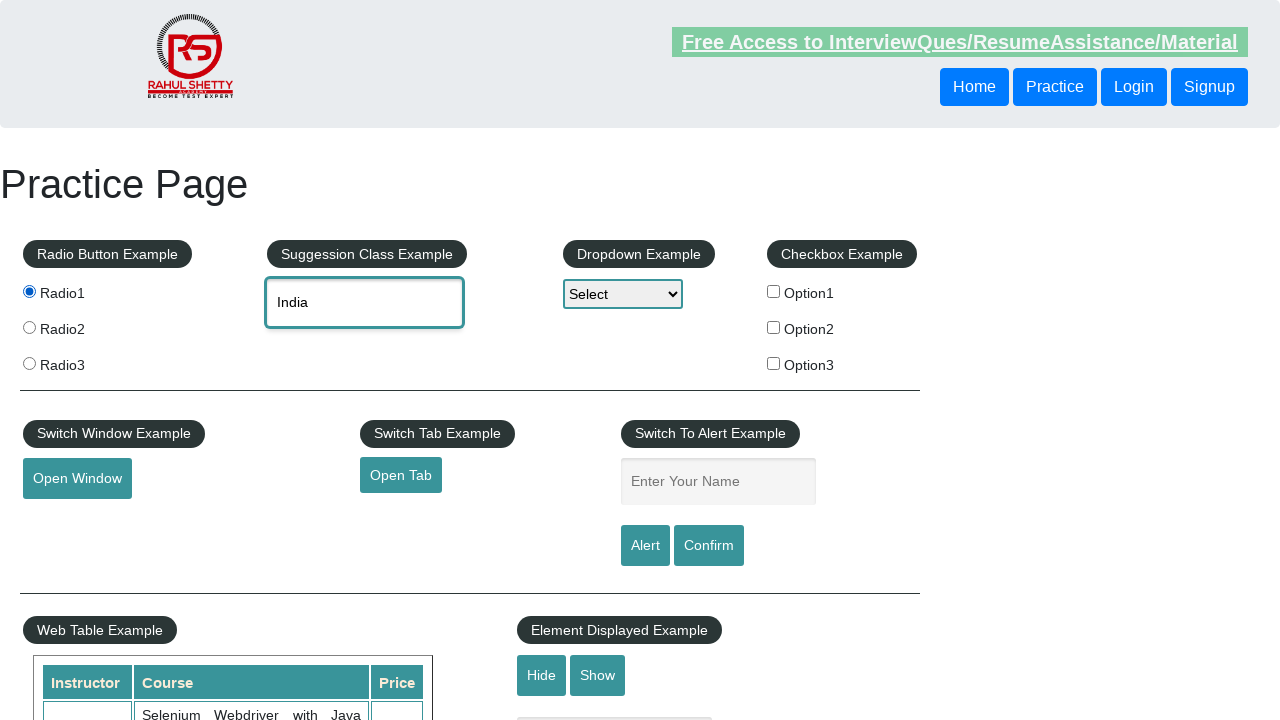

Clicked dropdown menu at (623, 294) on select[name='dropdown-class-example']
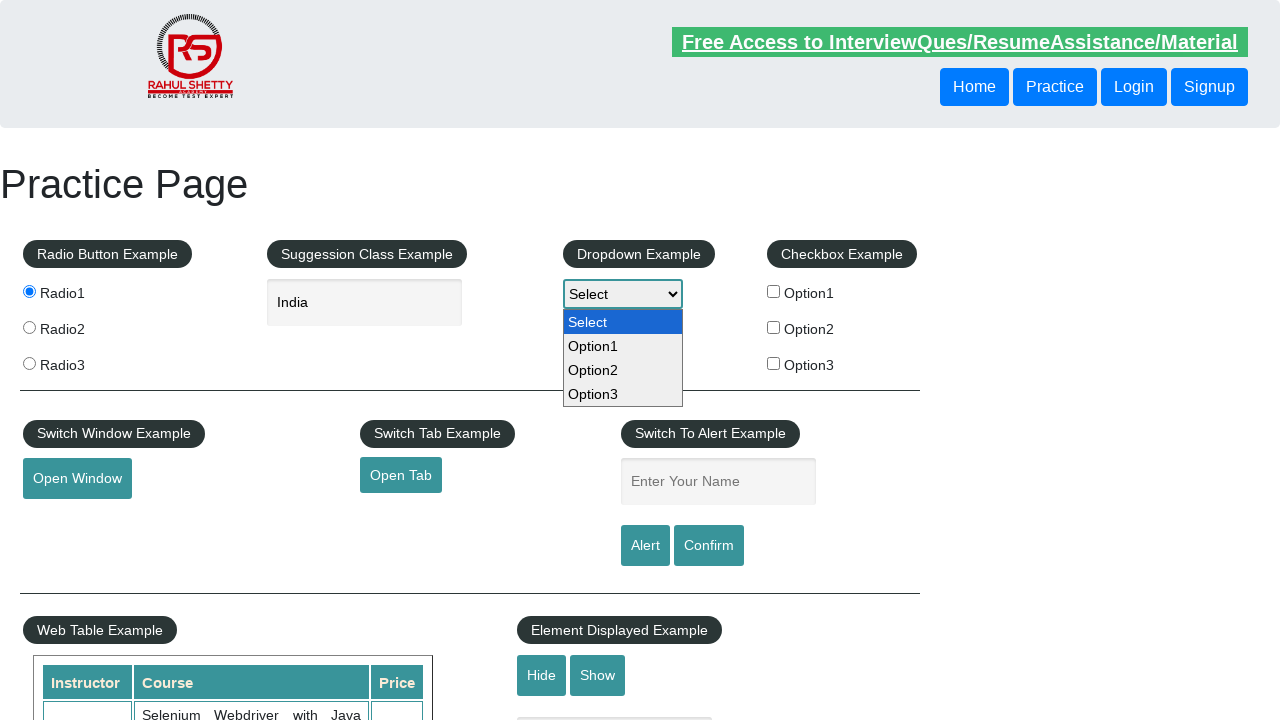

Checked checkbox option 1 at (774, 291) on #checkBoxOption1
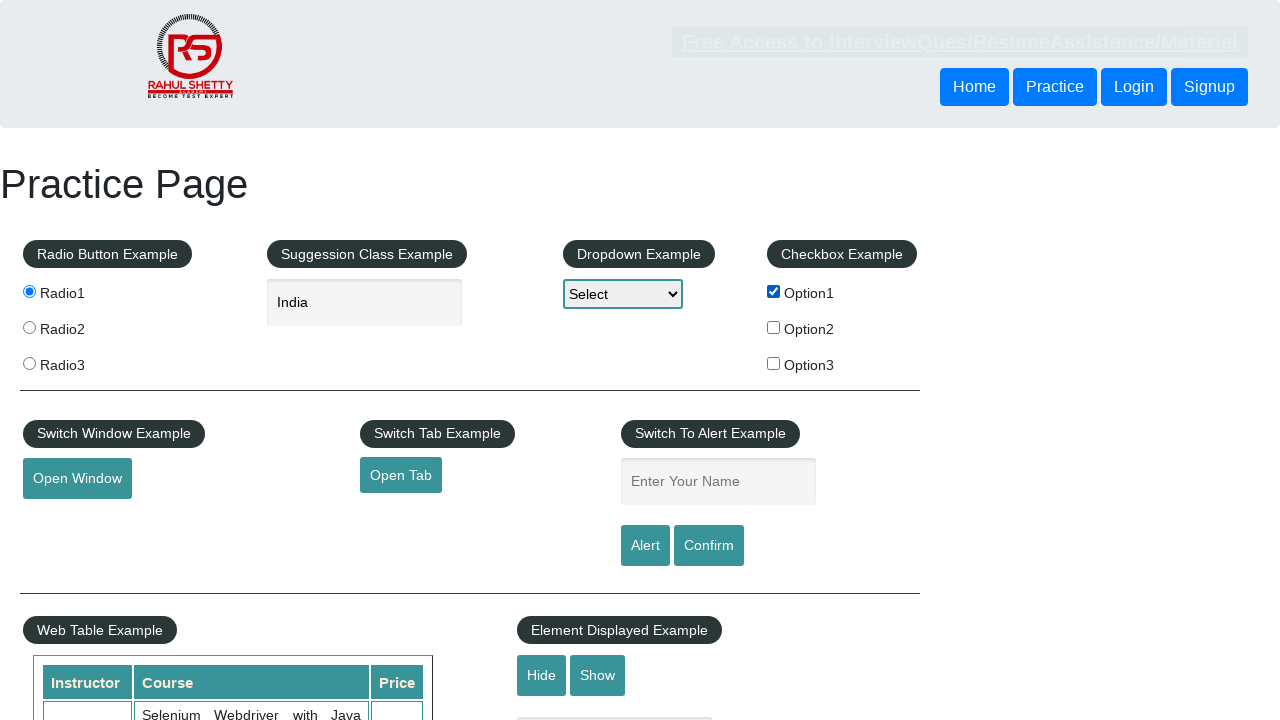

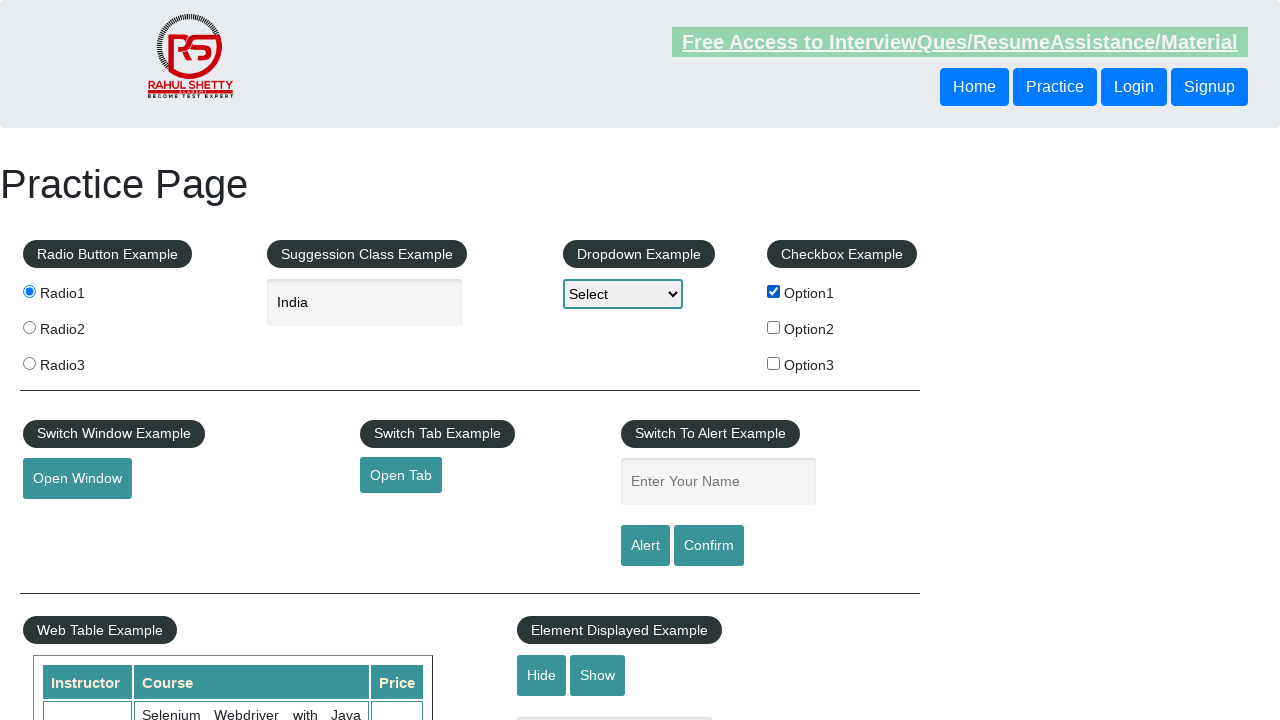